Tests MailChimp signup form with various input scenarios including successful registration, long username validation, and duplicate username handling

Starting URL: https://login.mailchimp.com/signup/

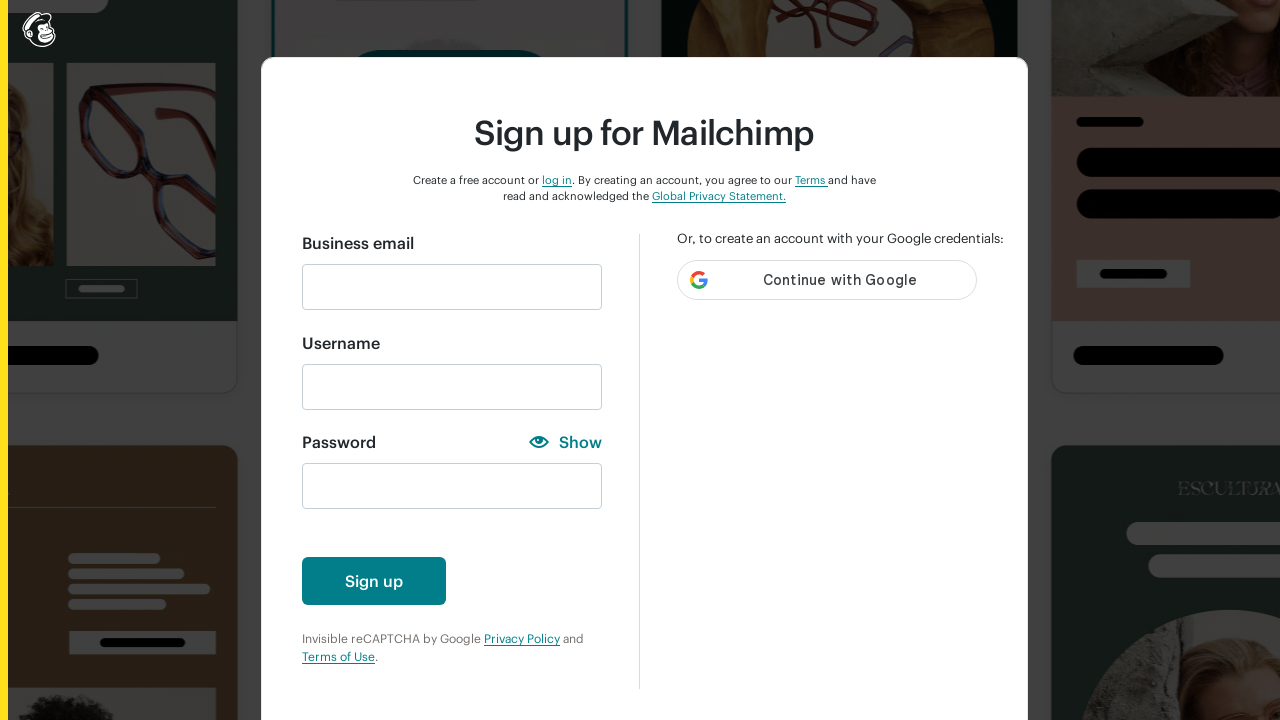

Filled email field with 'testuser@example.com' on input[name='email']
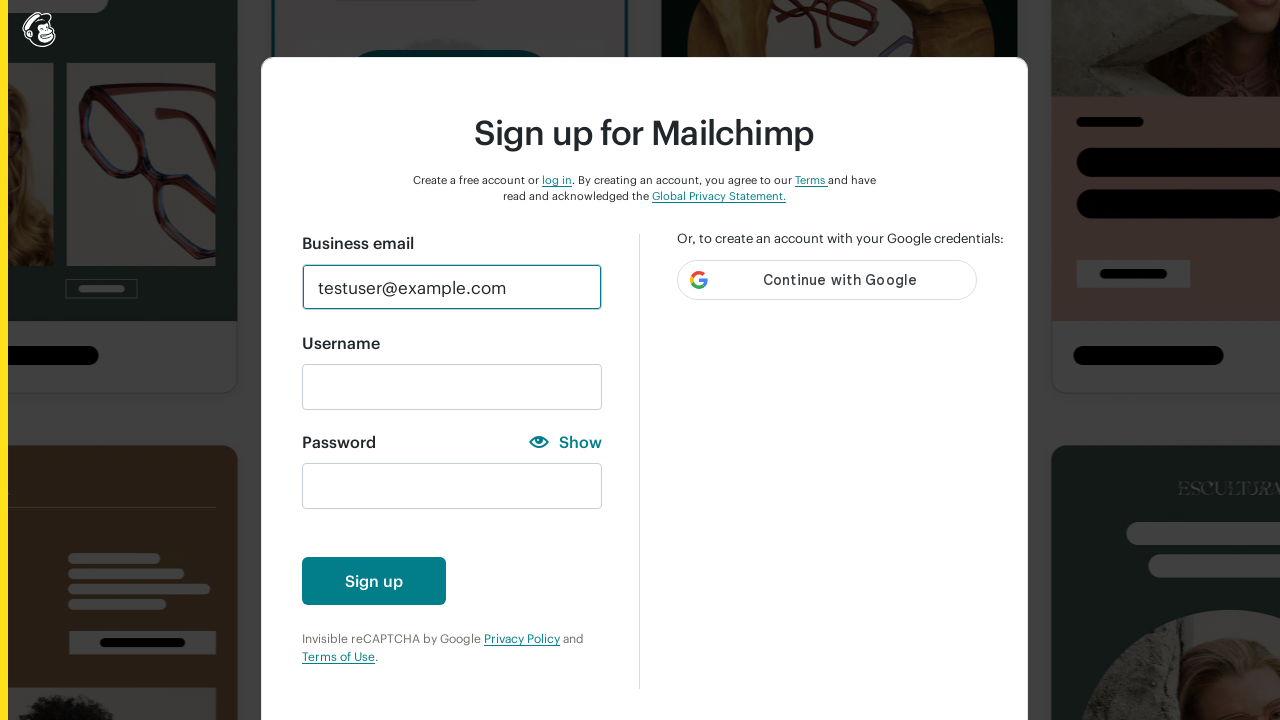

Filled password field with 'TestPassword123!' on input[name='password']
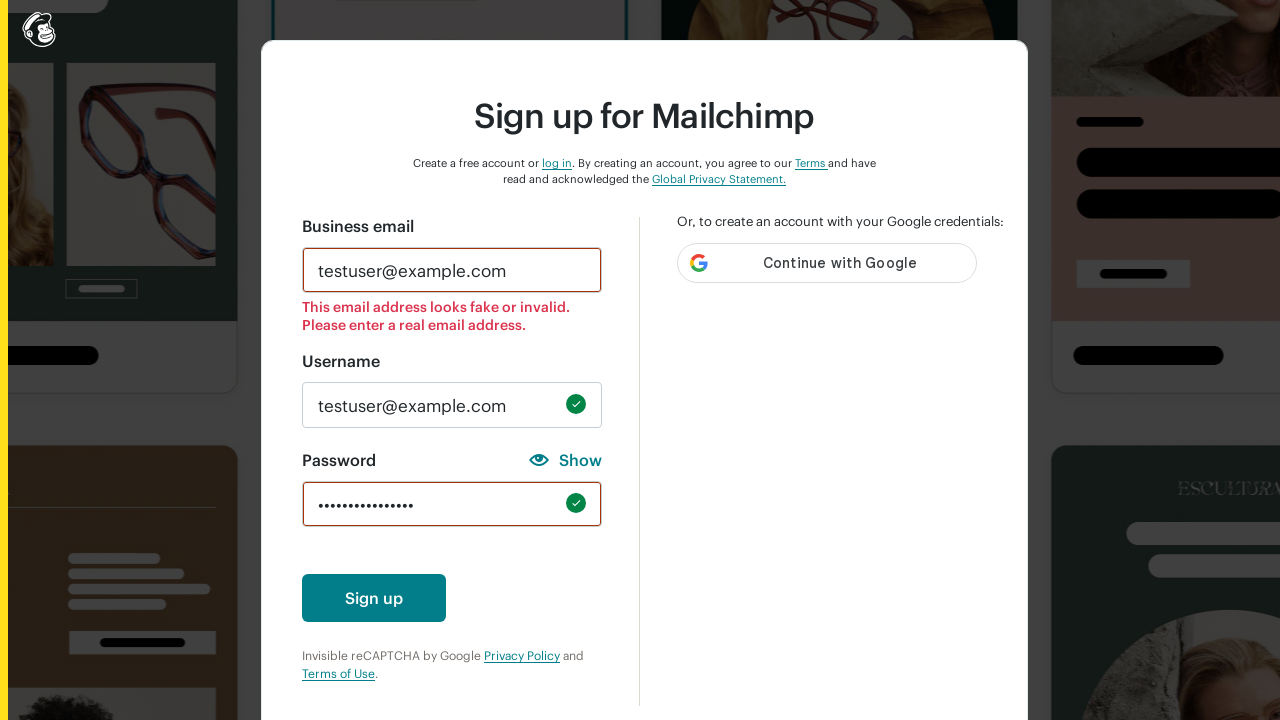

Filled username field with unique value 'testuser20260225200031' on input[name='username']
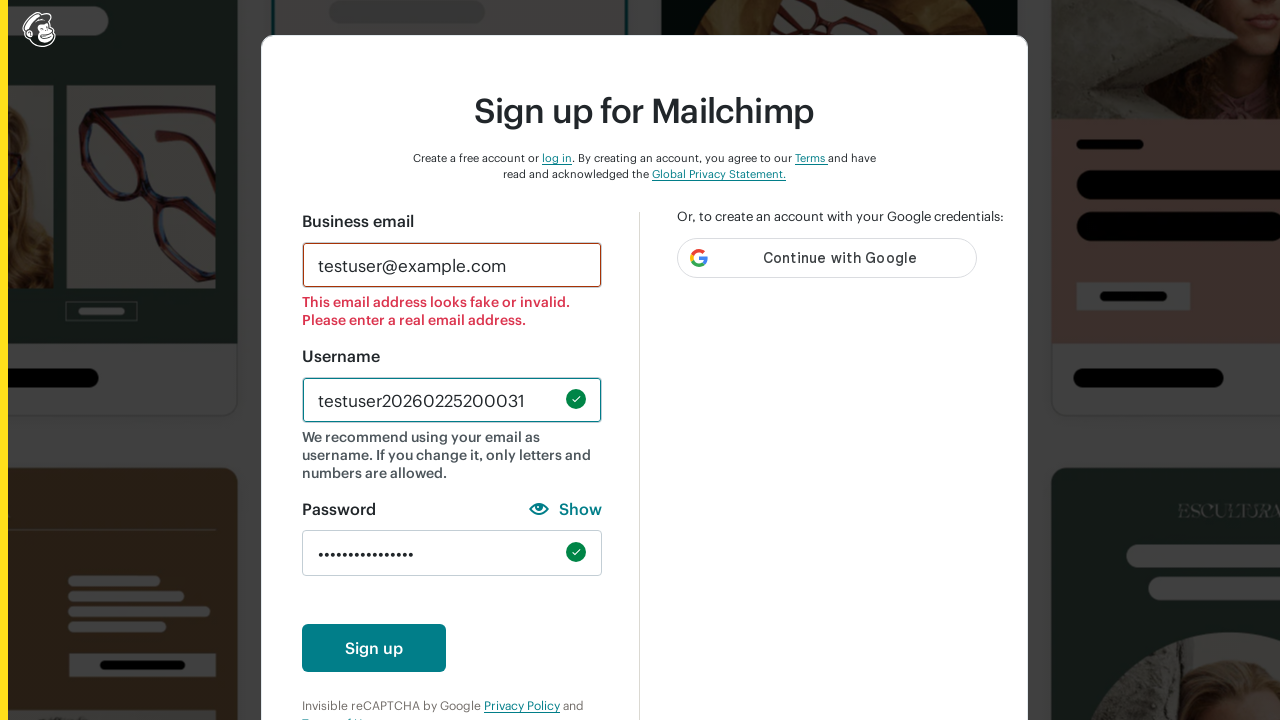

Clicked sign up button at (374, 648) on #create-account-enabled
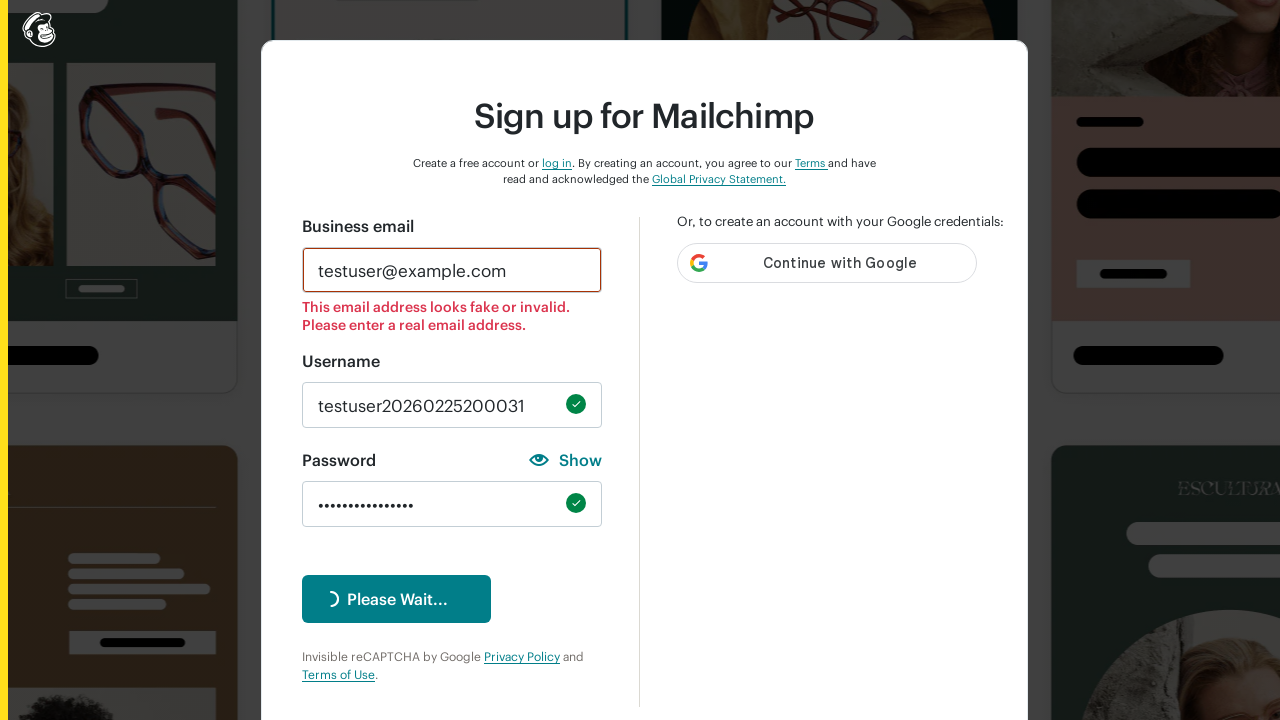

Registration failed - error message displayed
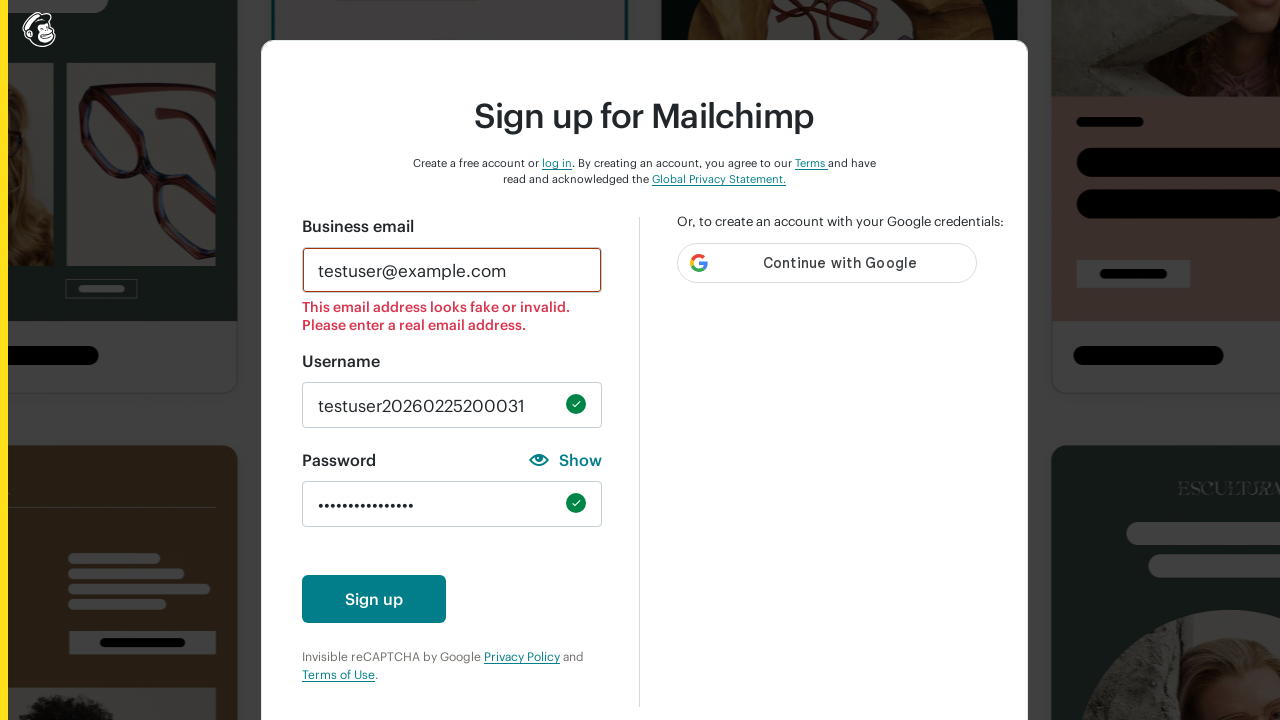

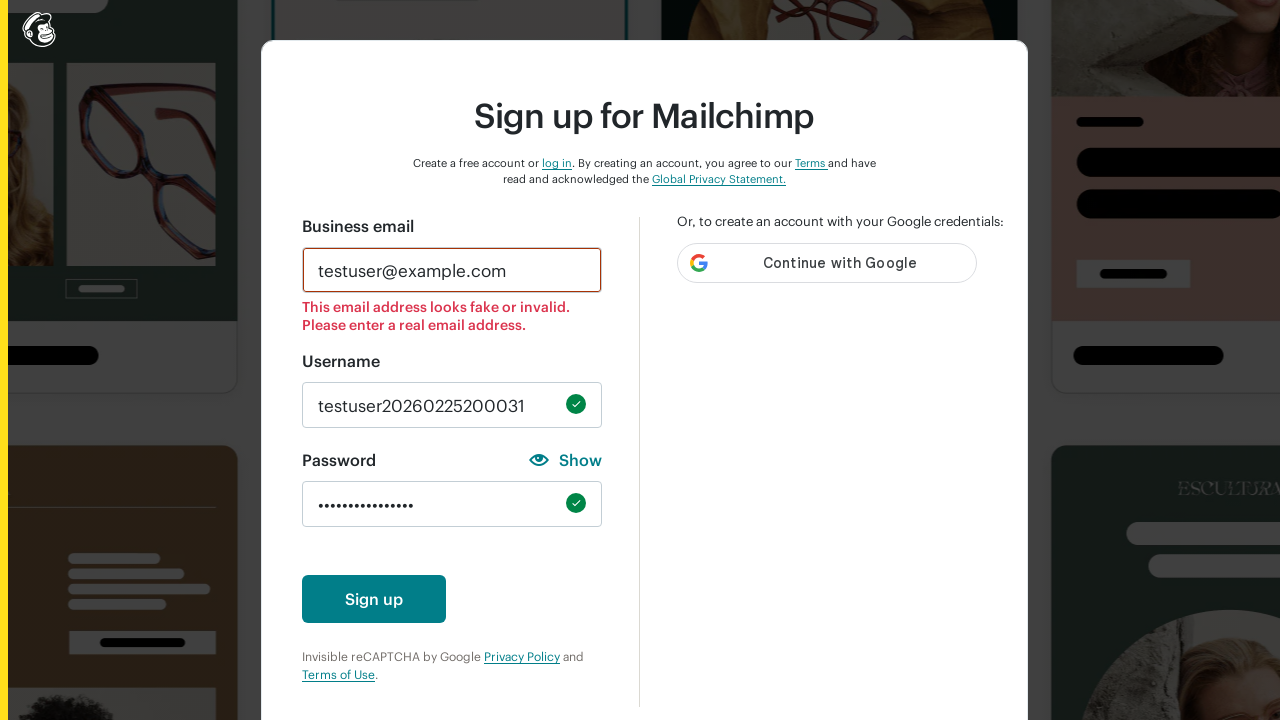